Navigates to W3Schools website and verifies the page title matches expected value

Starting URL: https://www.w3schools.com/

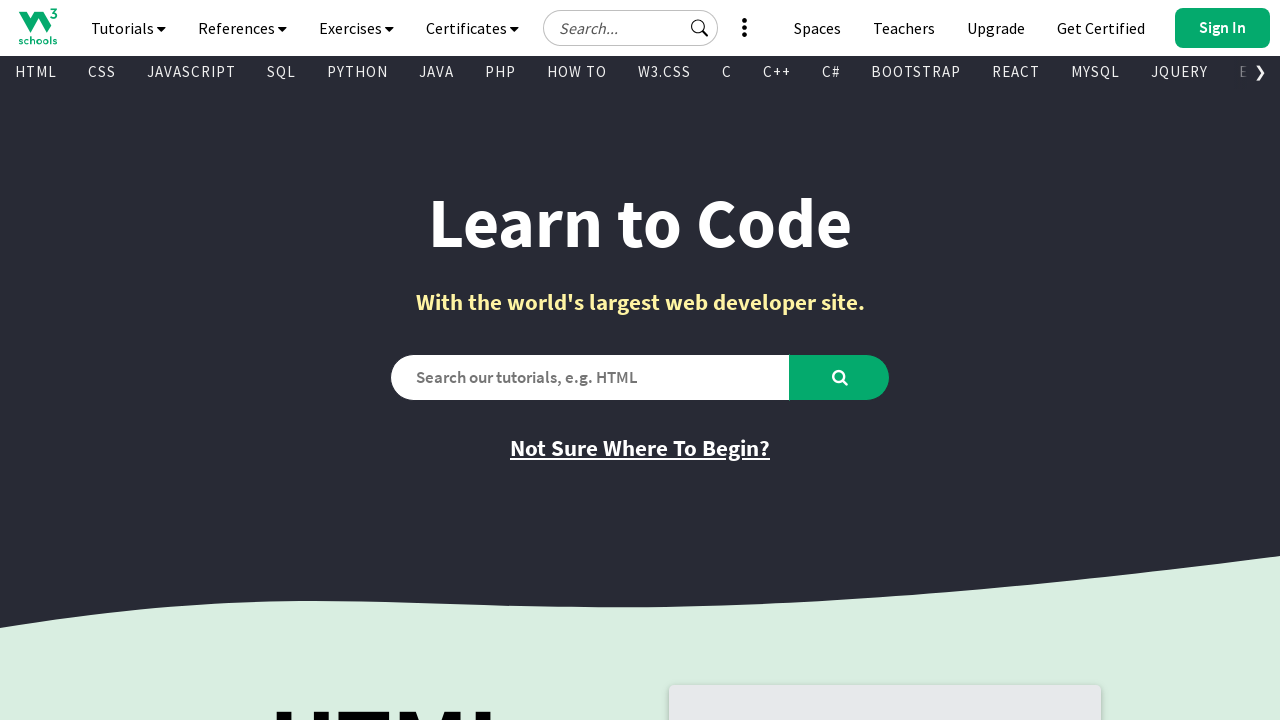

Navigated to W3Schools website
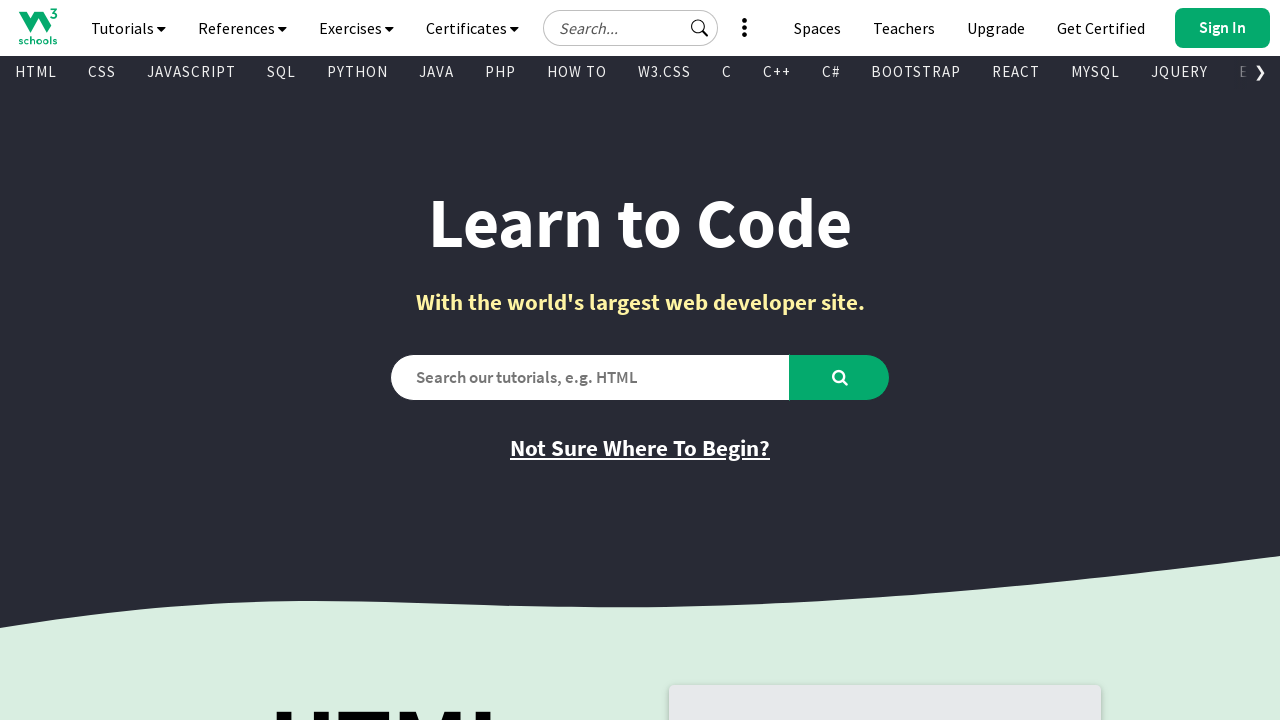

Verified page title matches 'W3Schools Online Web Tutorials'
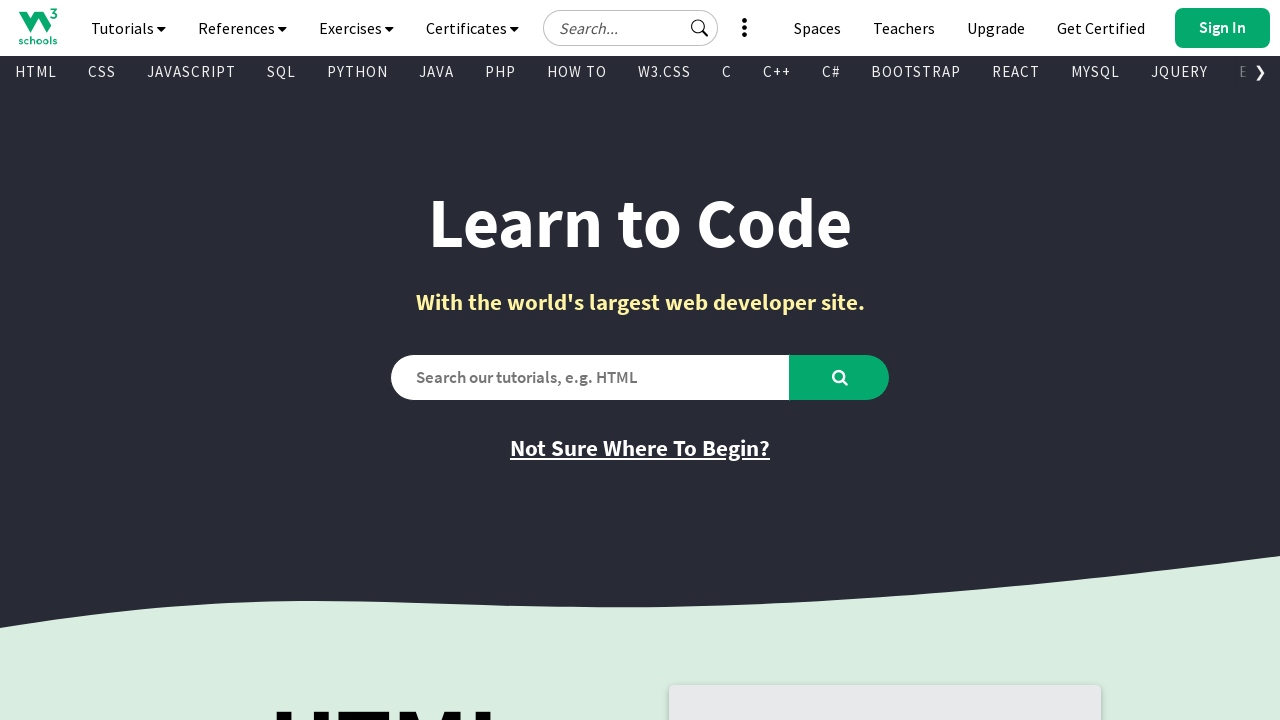

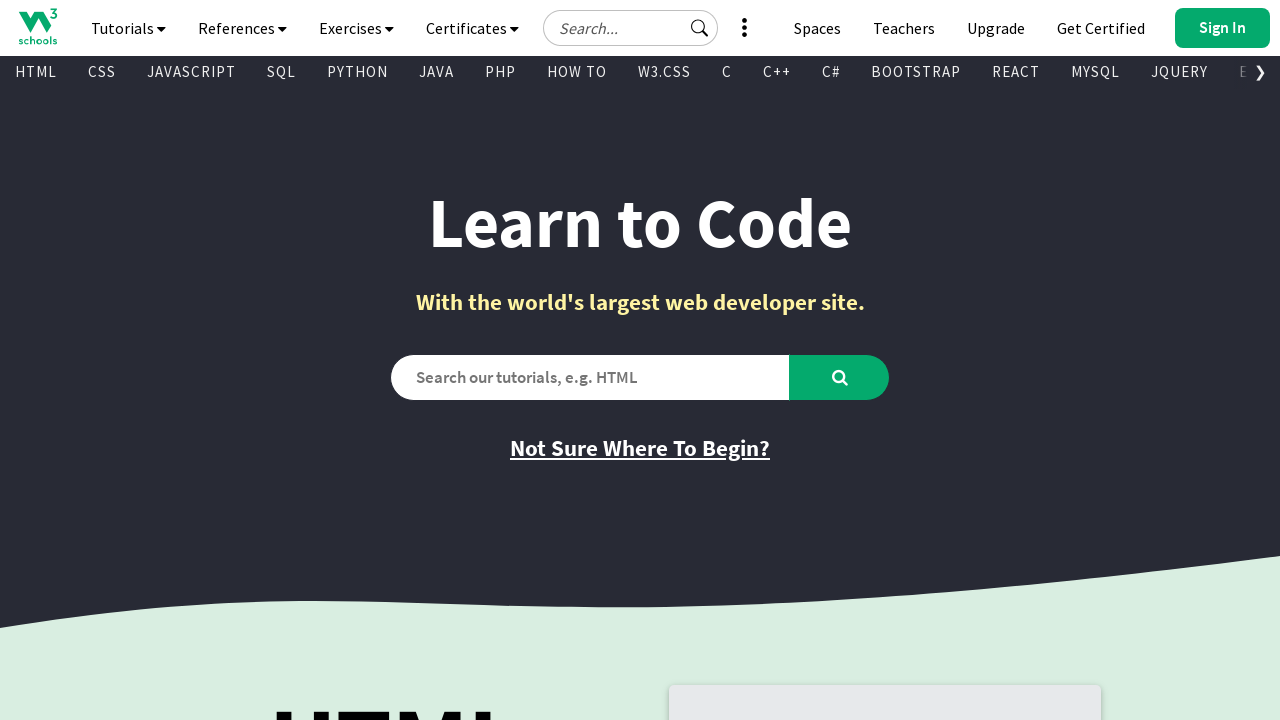